Navigates to Widgets section, clicks on Tabs menu item, and verifies tab switching functionality

Starting URL: https://demoqa.com/

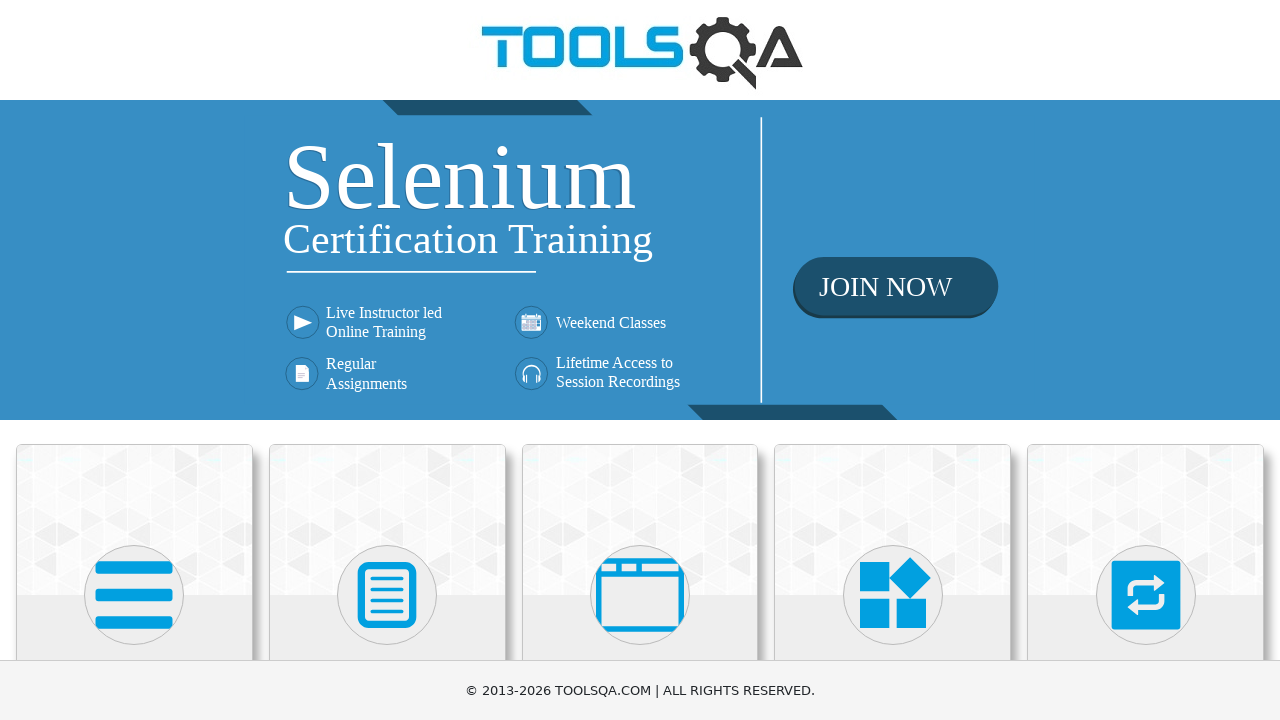

Scrolled Widgets card into view
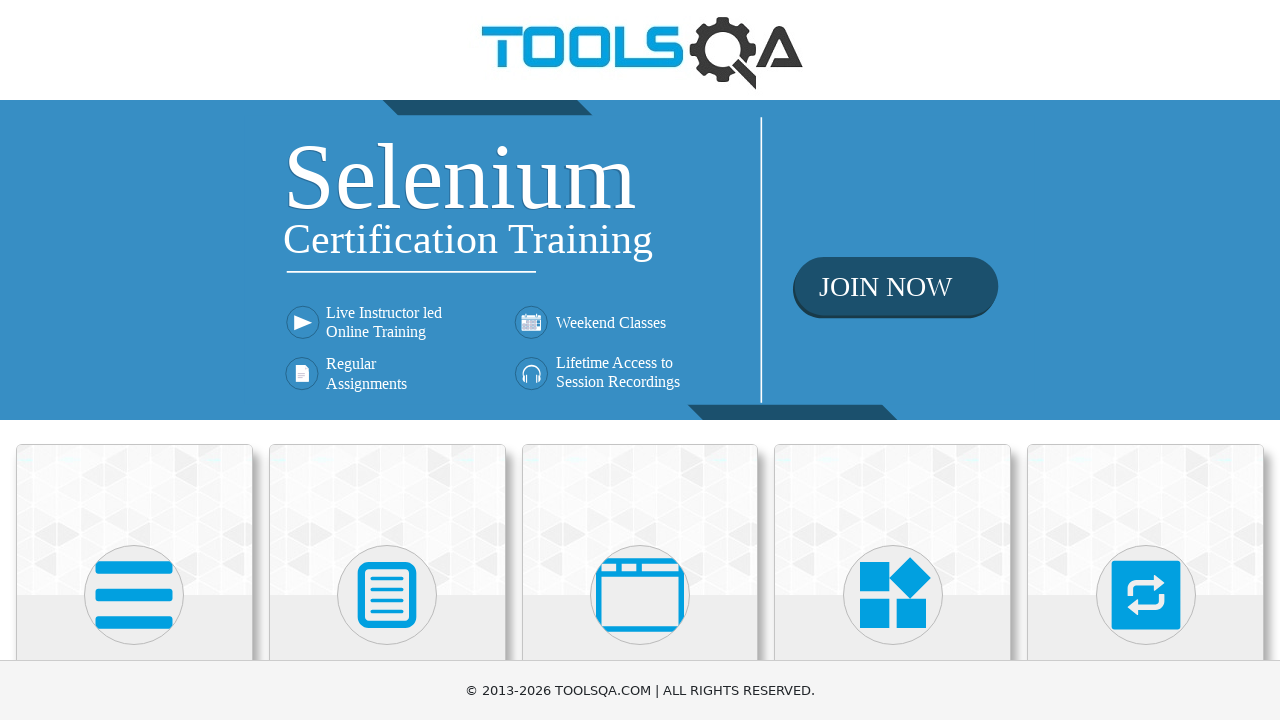

Clicked on Widgets card at (893, 360) on text=Widgets >> nth=0
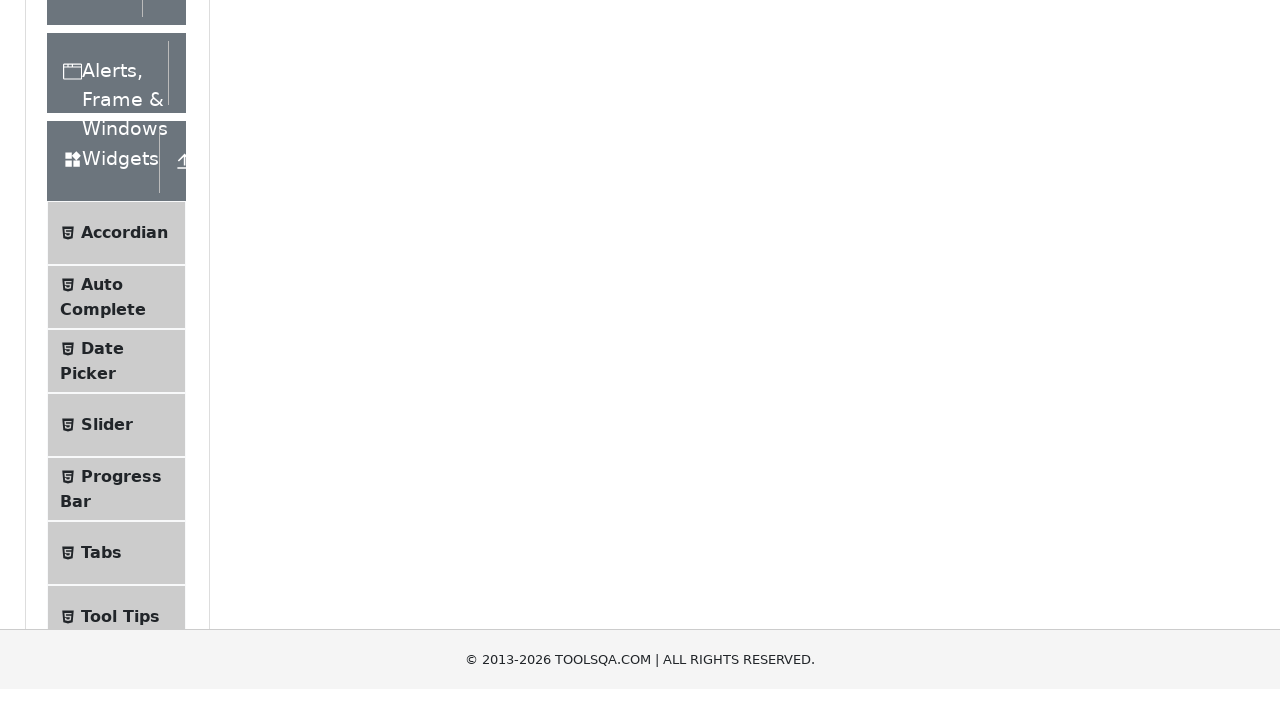

Element group menu loaded
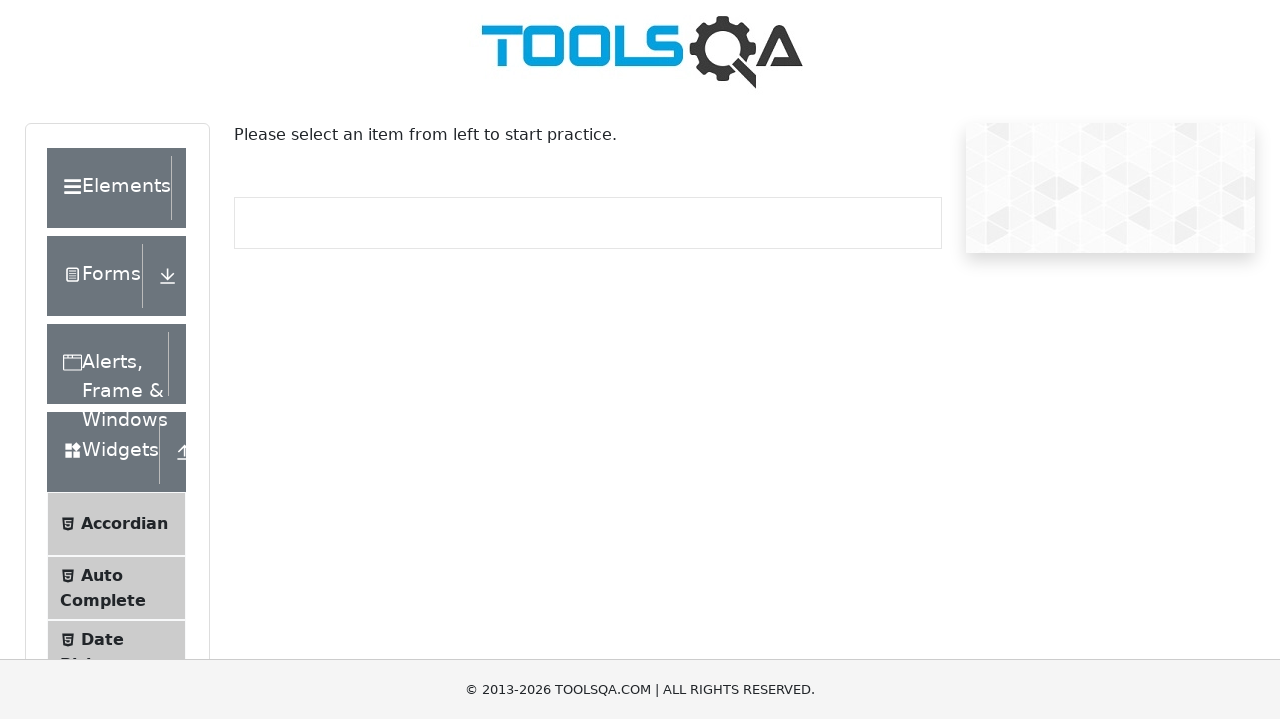

Scrolled Tabs menu item into view
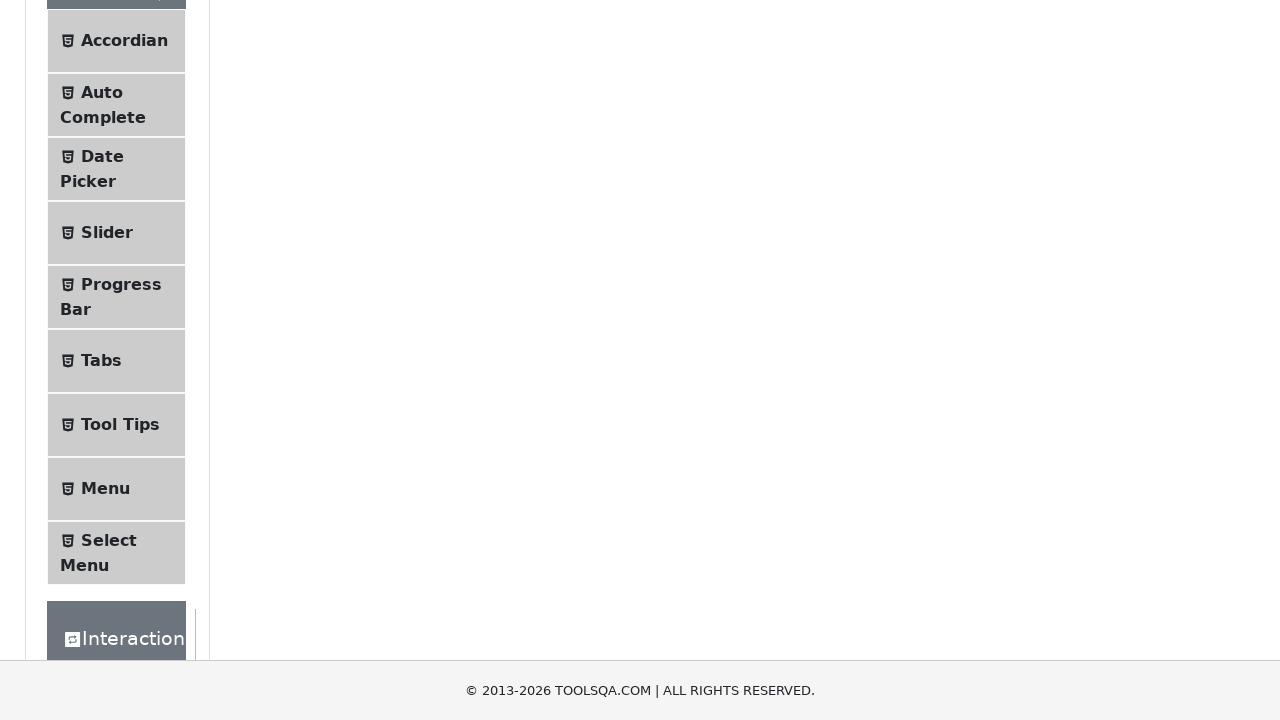

Clicked on Tabs menu item at (101, 361) on text=Tabs >> nth=0
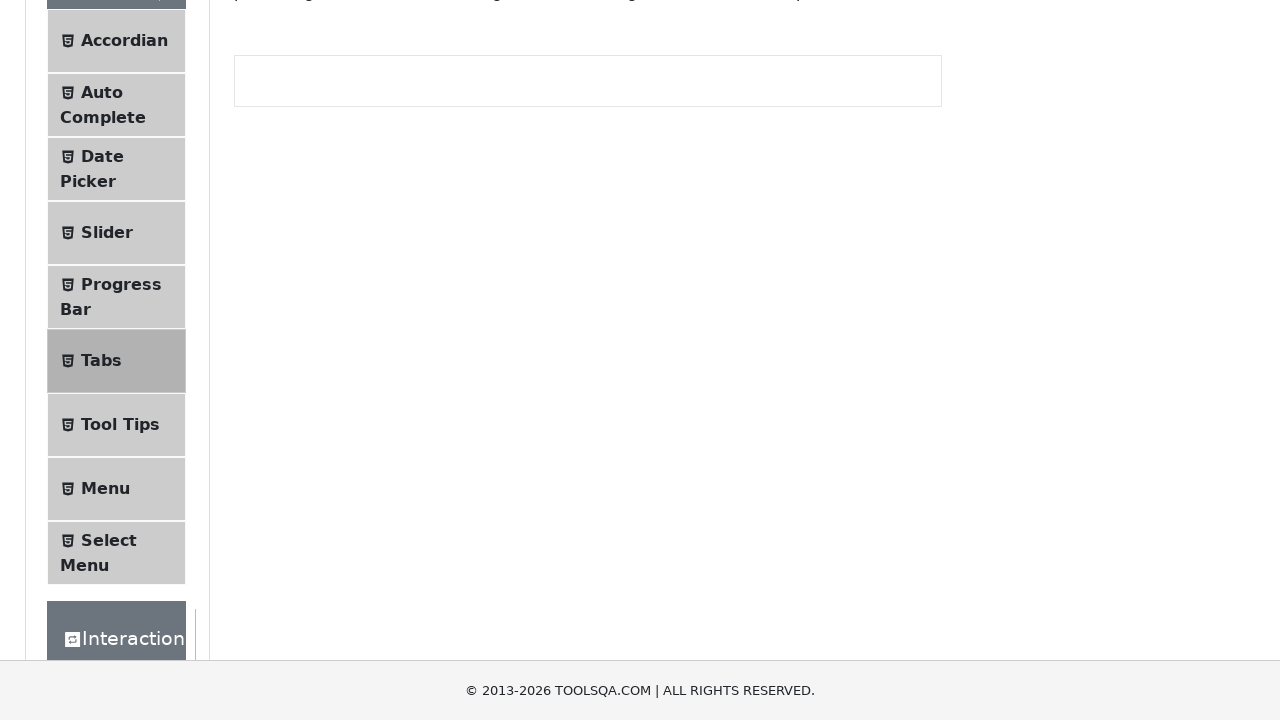

Origin tab element loaded
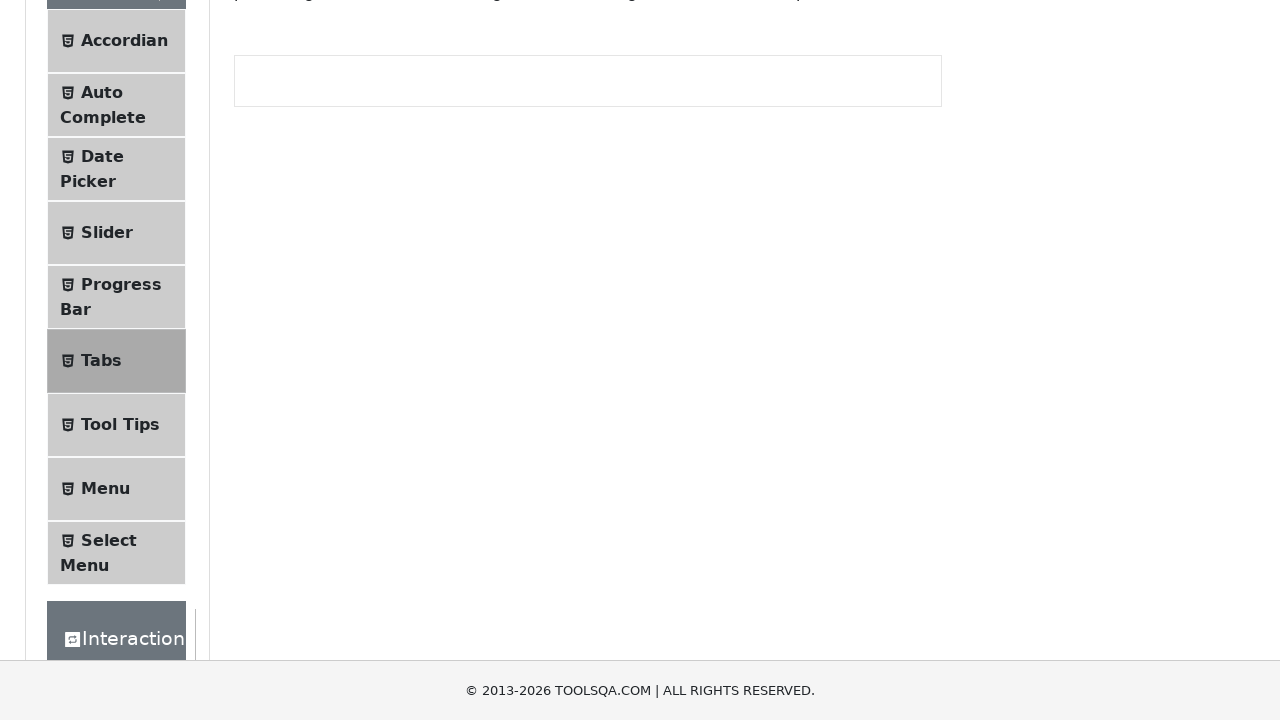

Clicked on Origin tab at (351, 284) on #demo-tab-origin
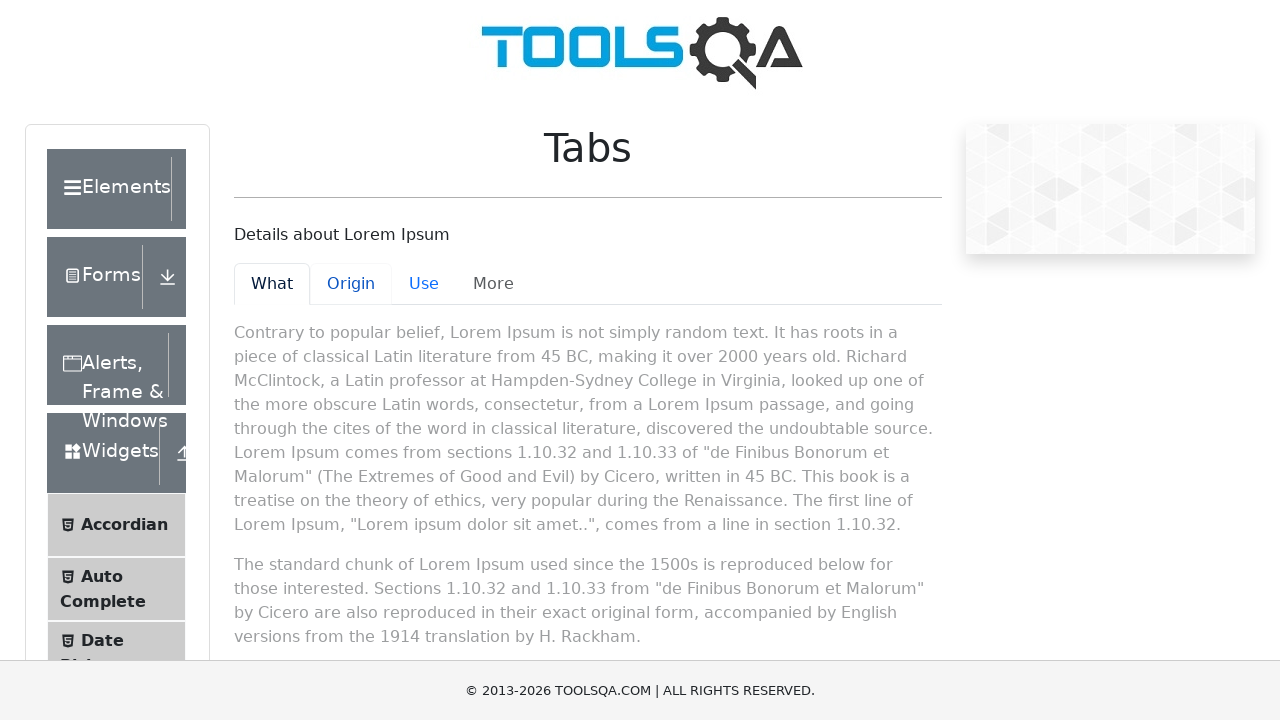

Clicked on What tab at (272, 284) on #demo-tab-what
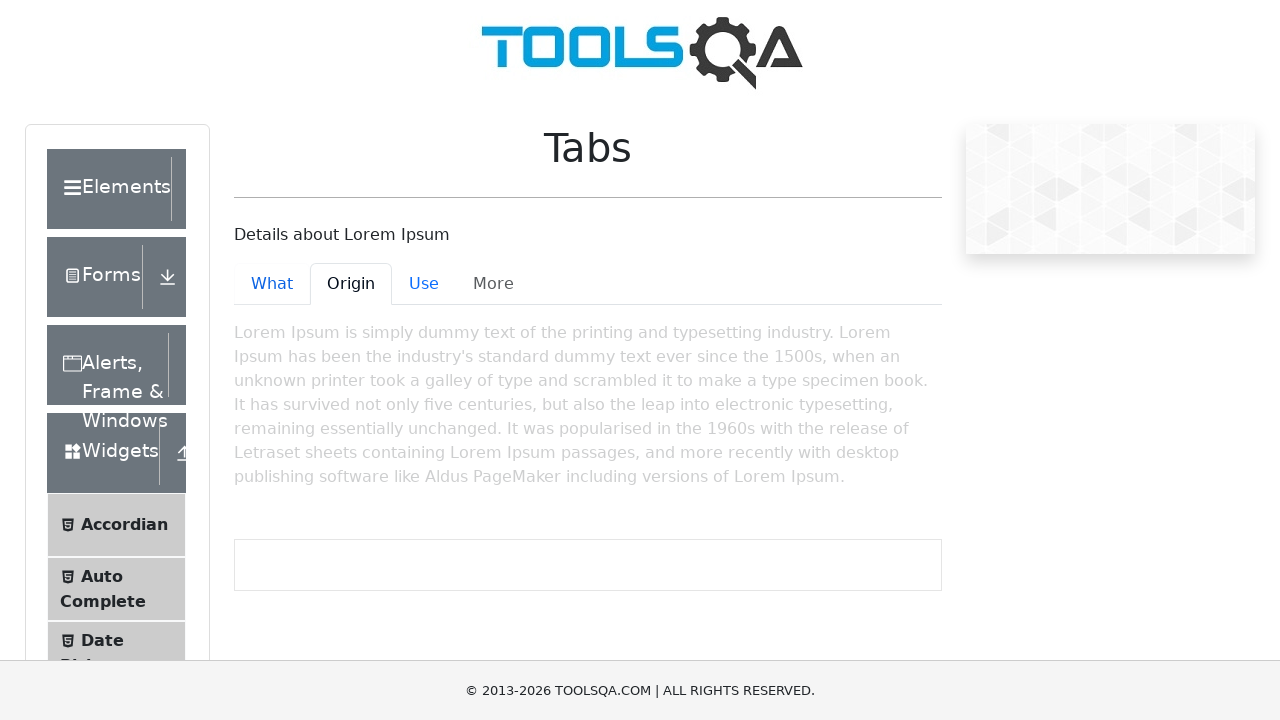

What tab pane content loaded and verified
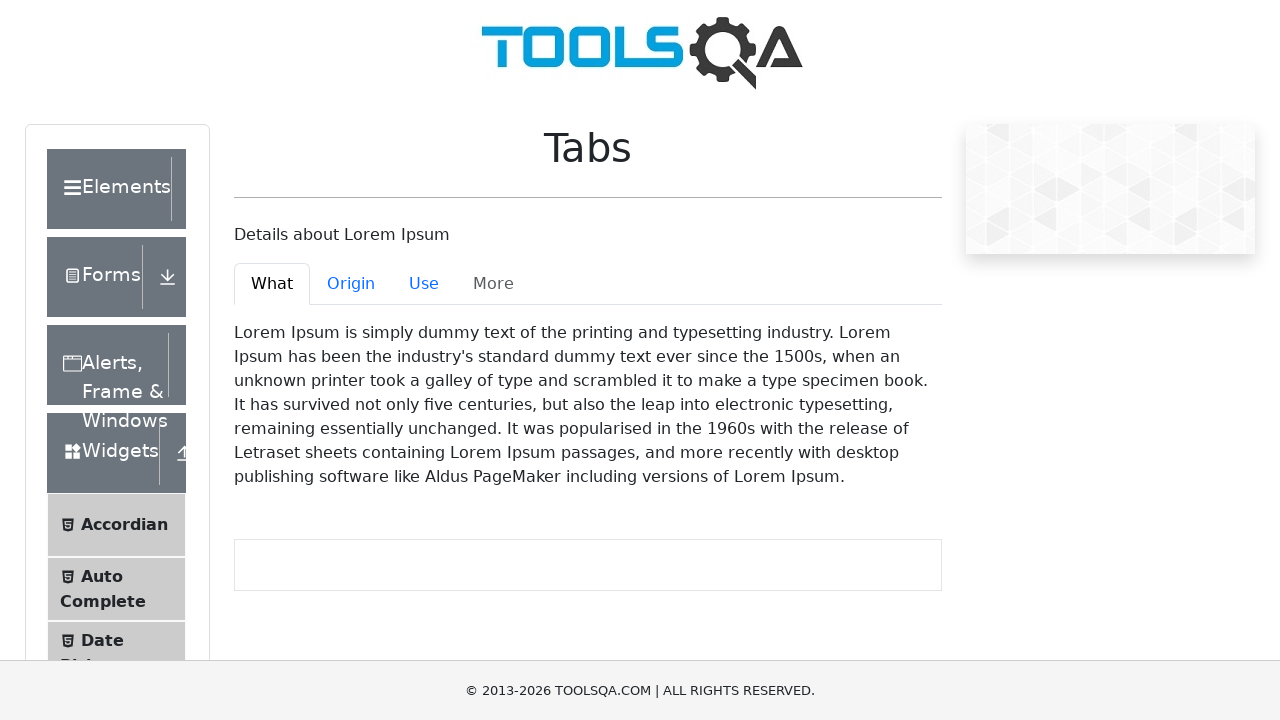

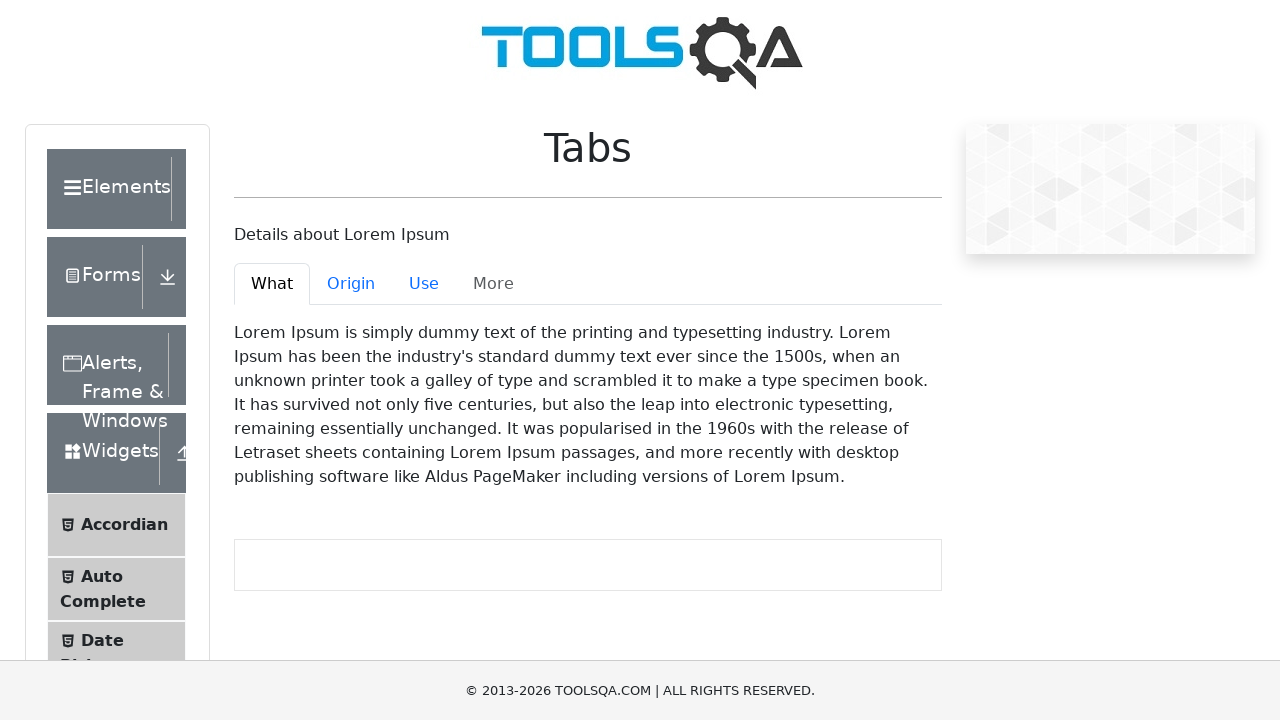